Verifies that the OrangeHRM homepage title is correct

Starting URL: https://opensource-demo.orangehrmlive.com/

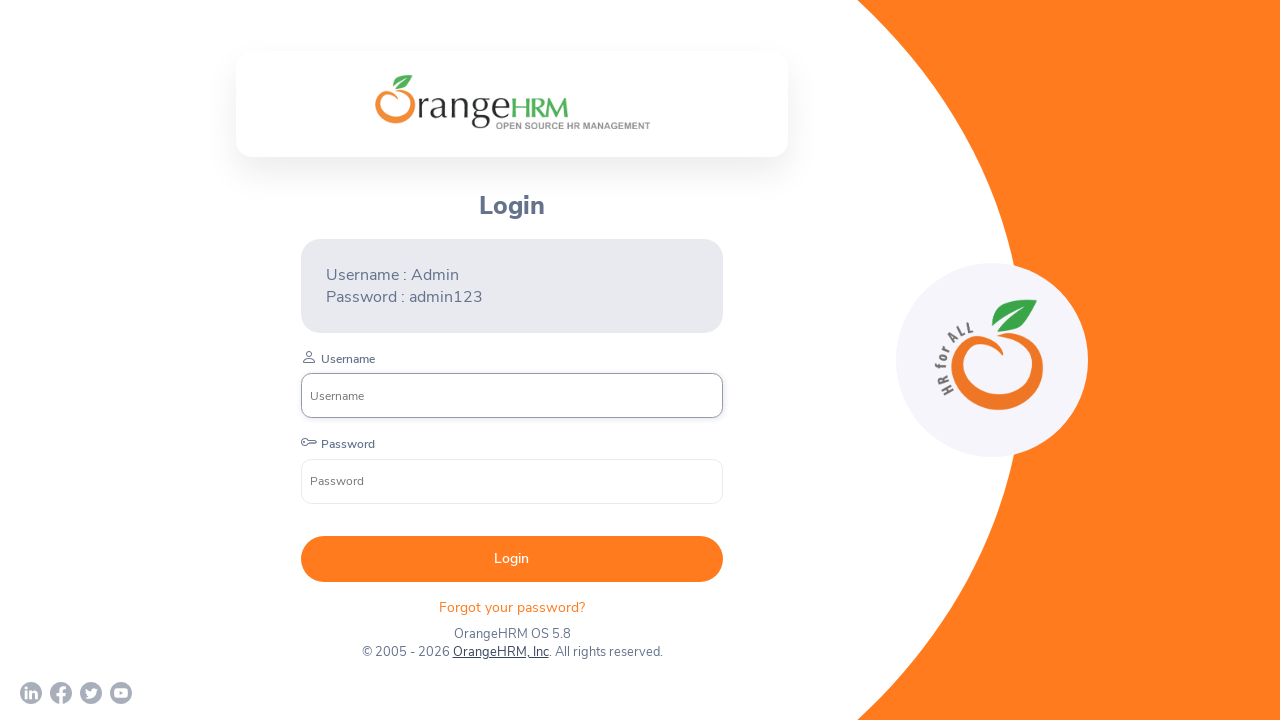

Navigated to OrangeHRM homepage
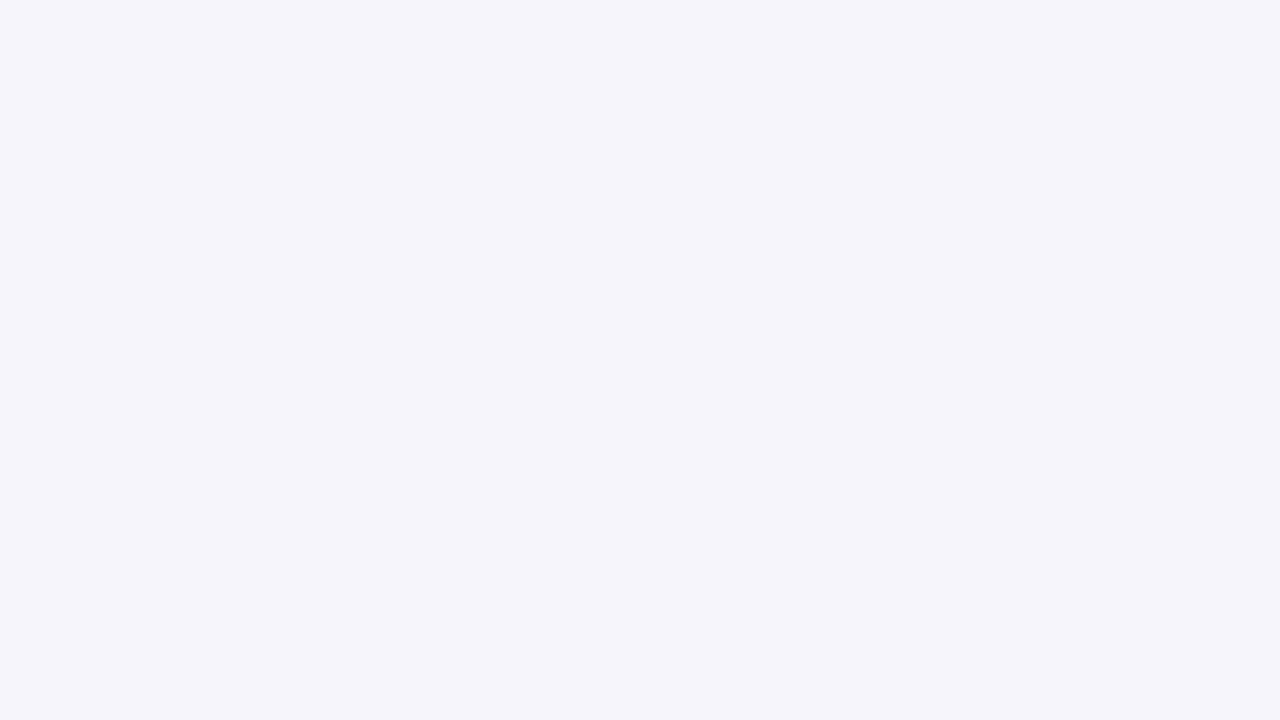

Verified homepage title is 'OrangeHRM'
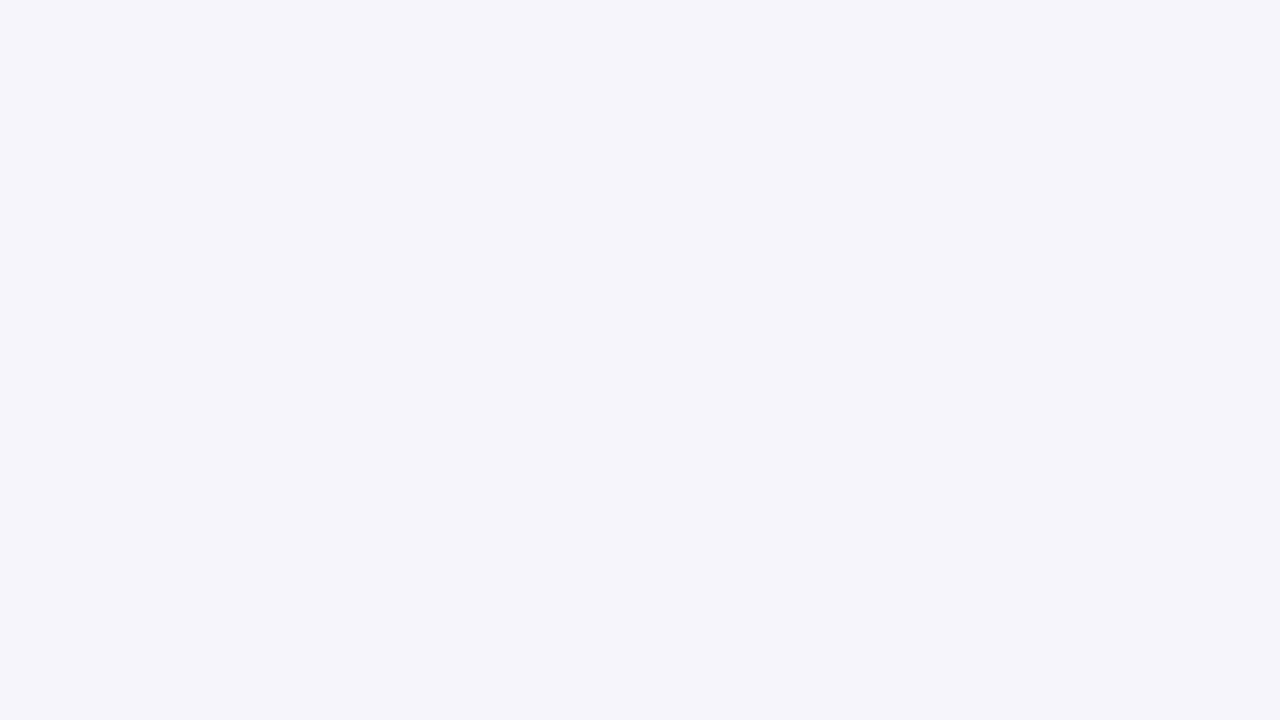

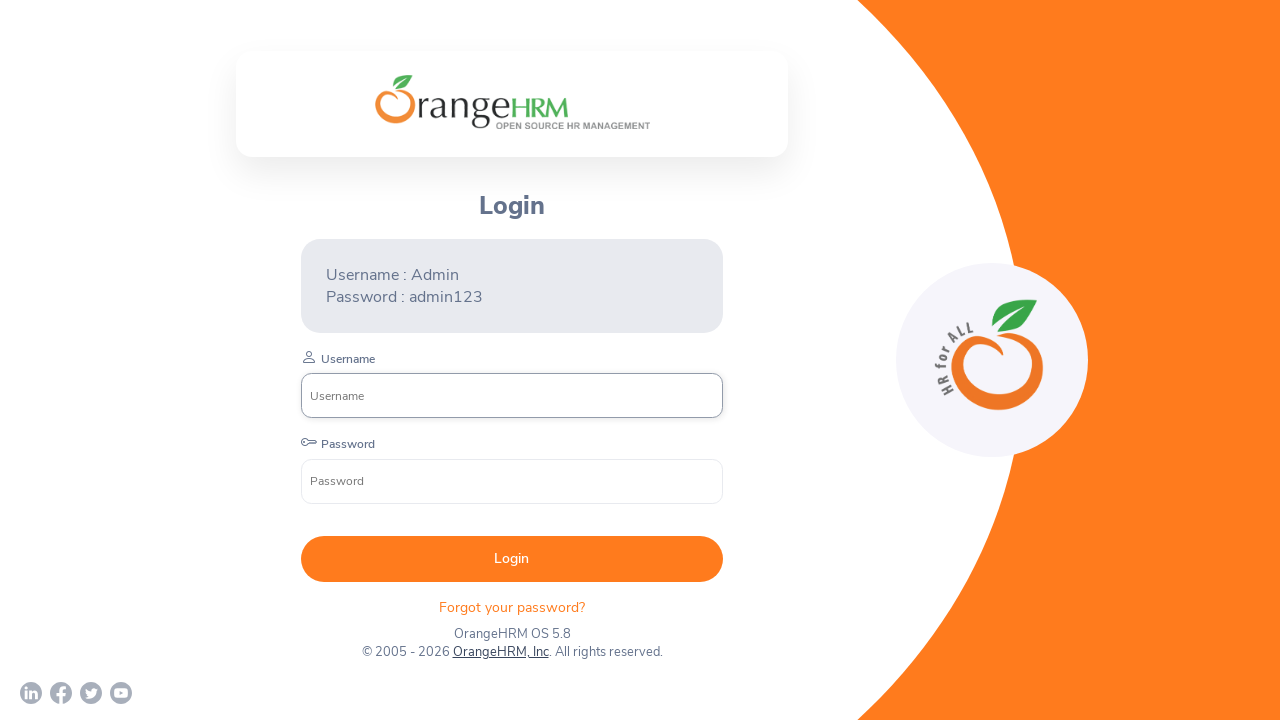